Tests a slow calculator application by setting a delay, performing a calculation (7 + 8), and verifying the result equals 15

Starting URL: https://bonigarcia.dev/selenium-webdriver-java/slow-calculator.html

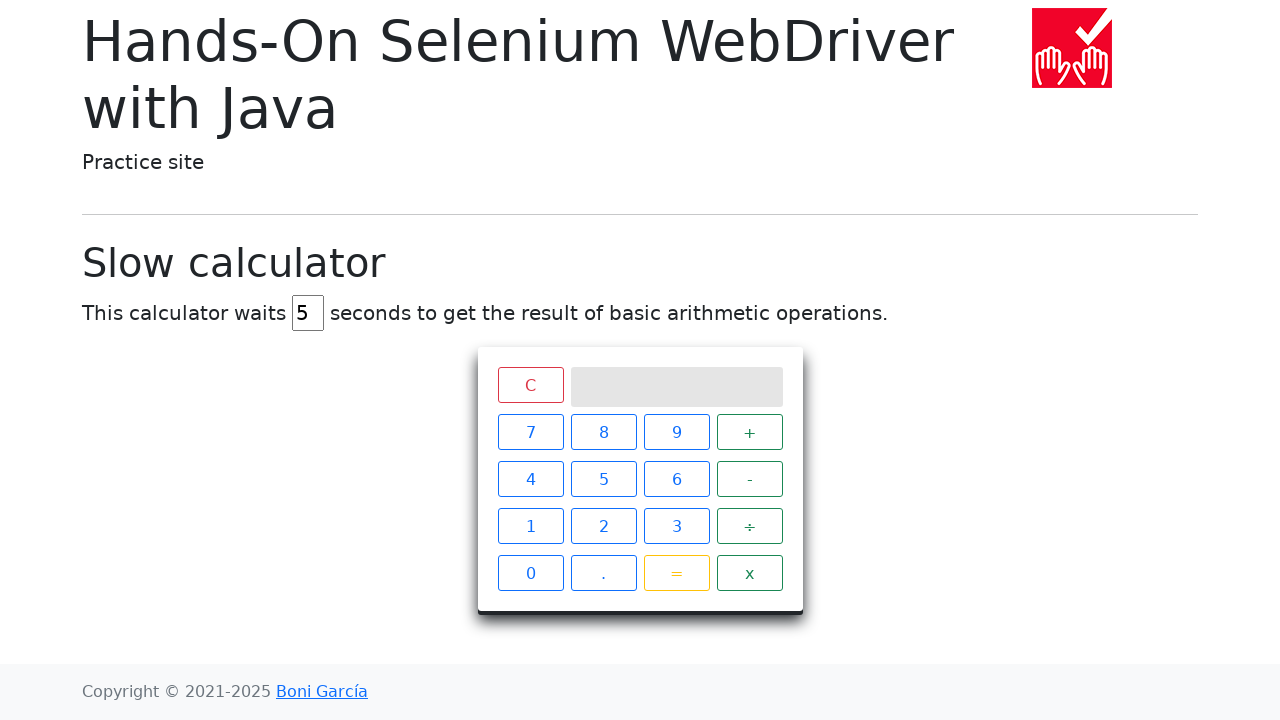

Navigated to slow calculator application
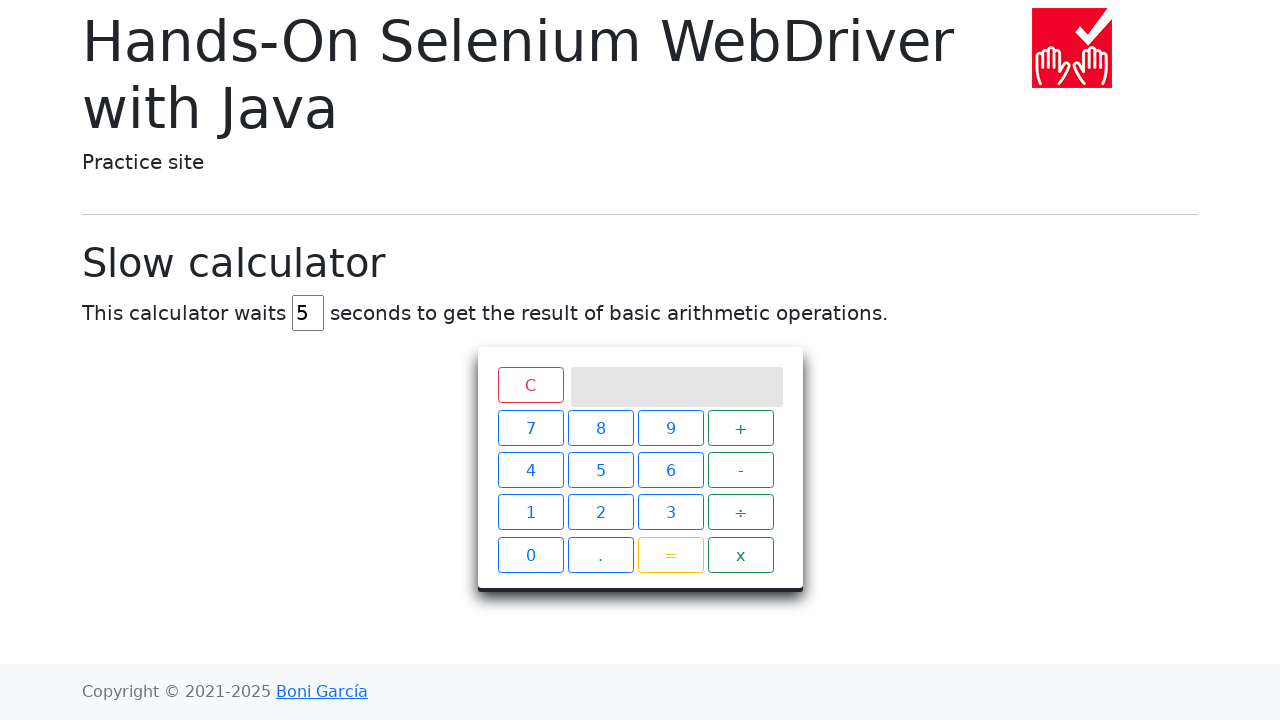

Cleared delay field on #delay
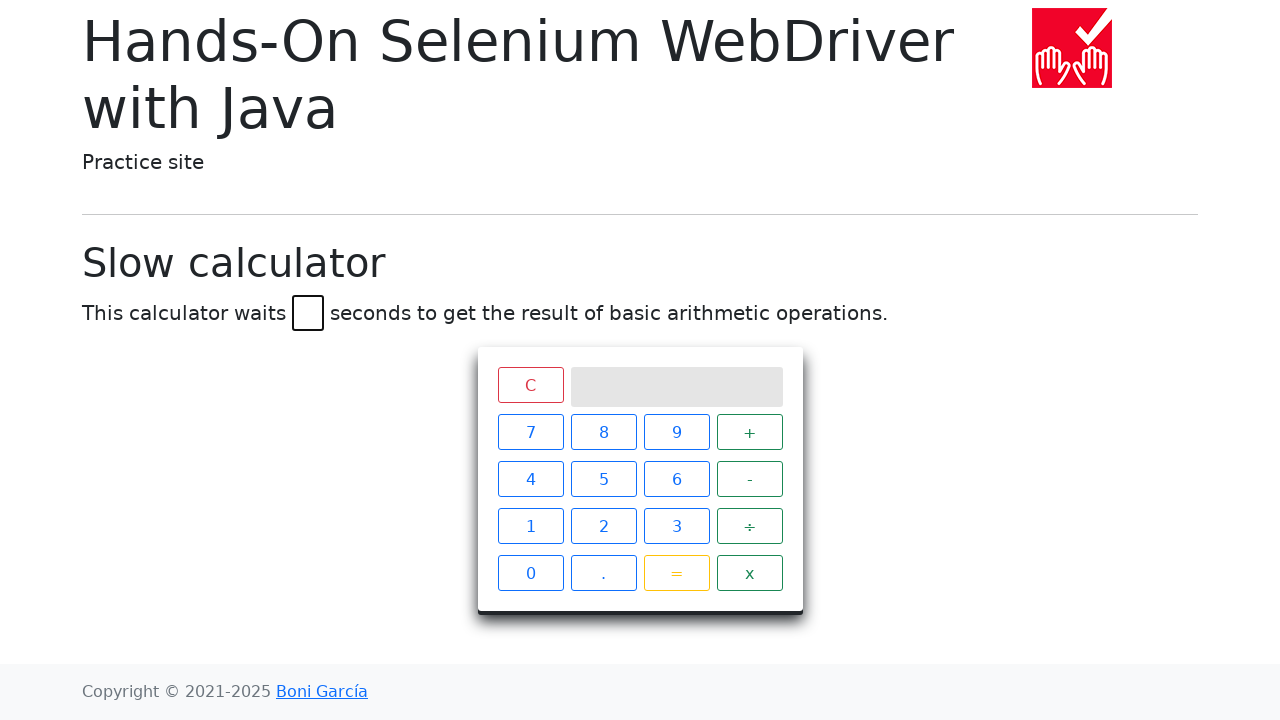

Set delay to 45 seconds on #delay
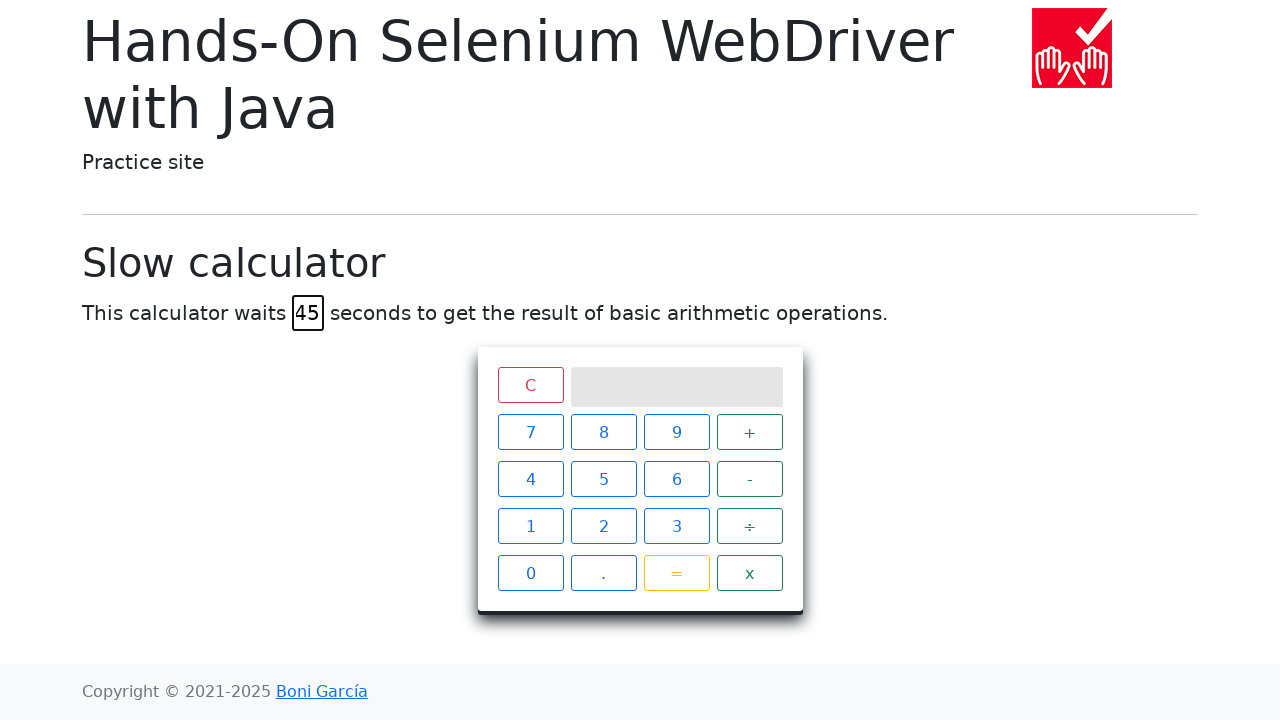

Clicked number 7 at (530, 432) on xpath=//span[contains(text(), '7')]
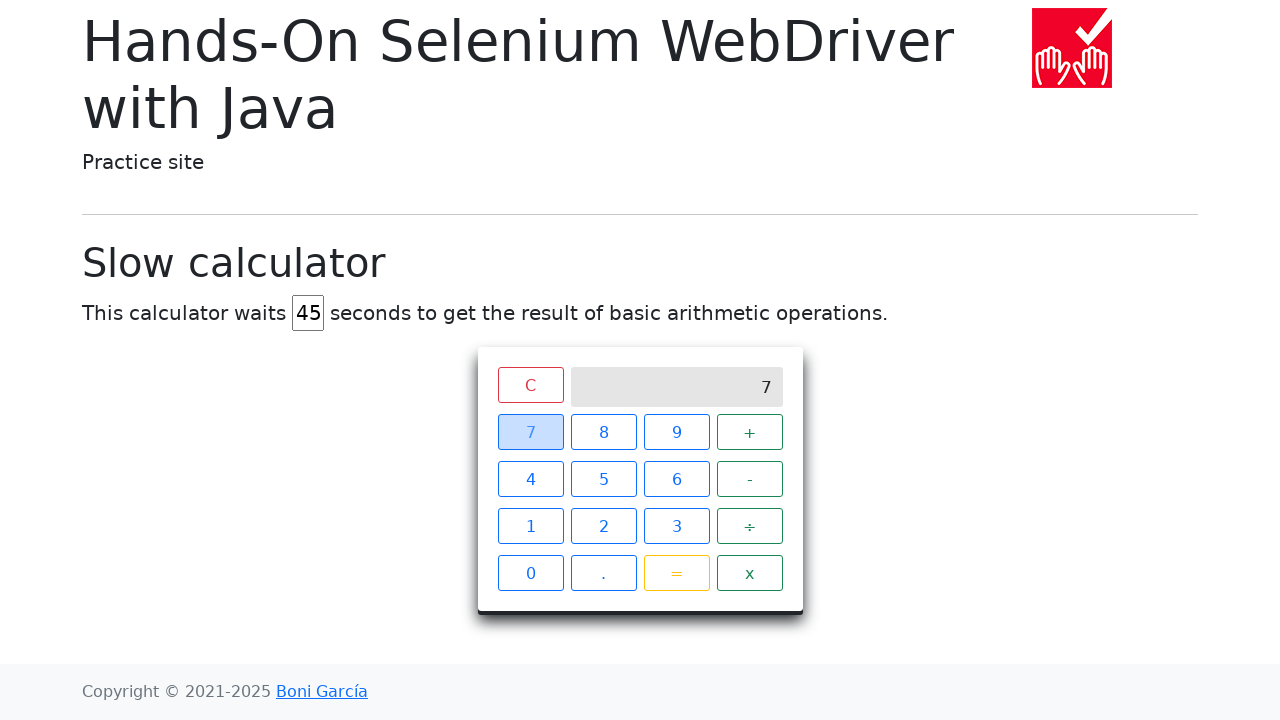

Clicked plus operator at (750, 432) on xpath=//span[contains(text(), '+')]
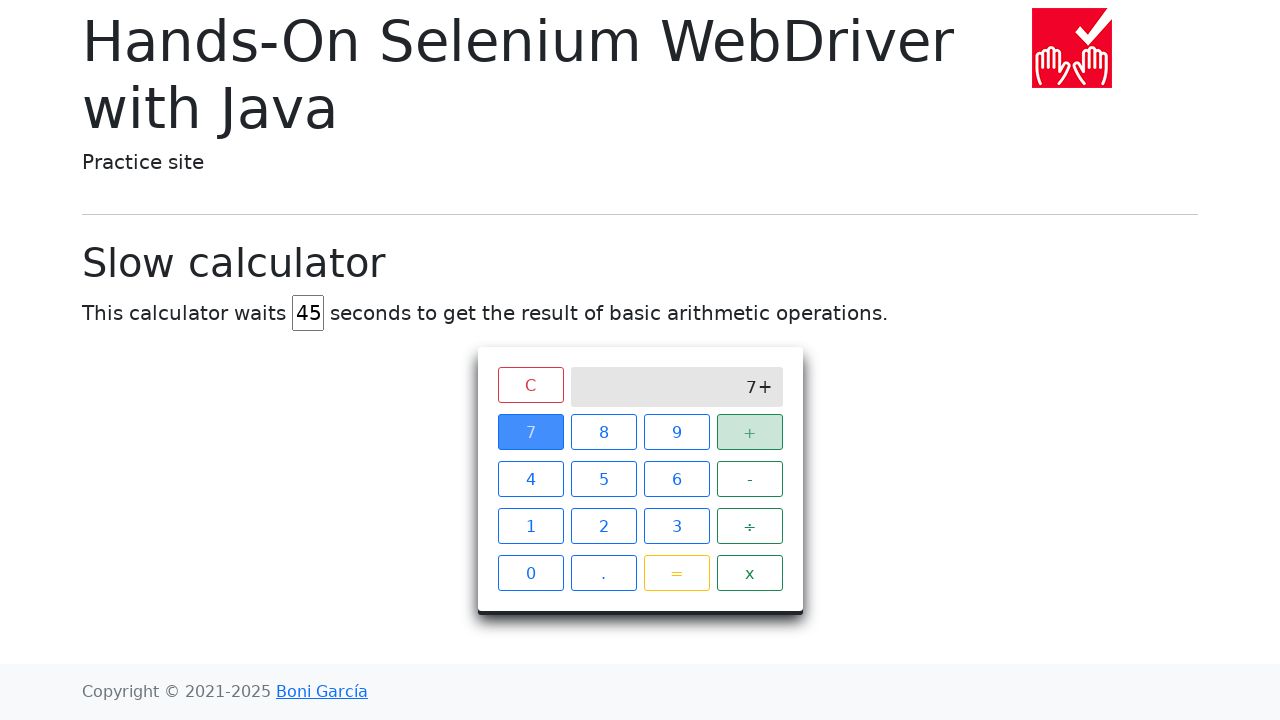

Clicked number 8 at (604, 432) on xpath=//span[contains(text(), '8')]
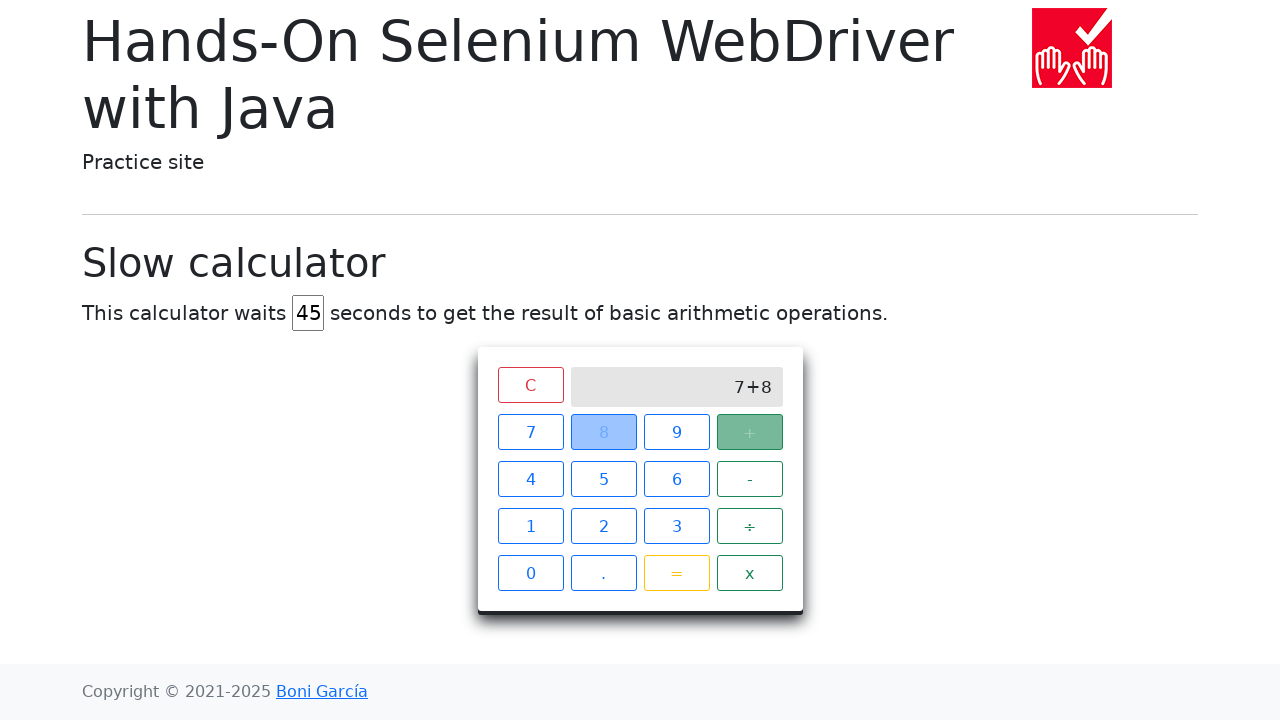

Clicked equals button to execute calculation at (676, 573) on xpath=//span[contains(text(), '=')]
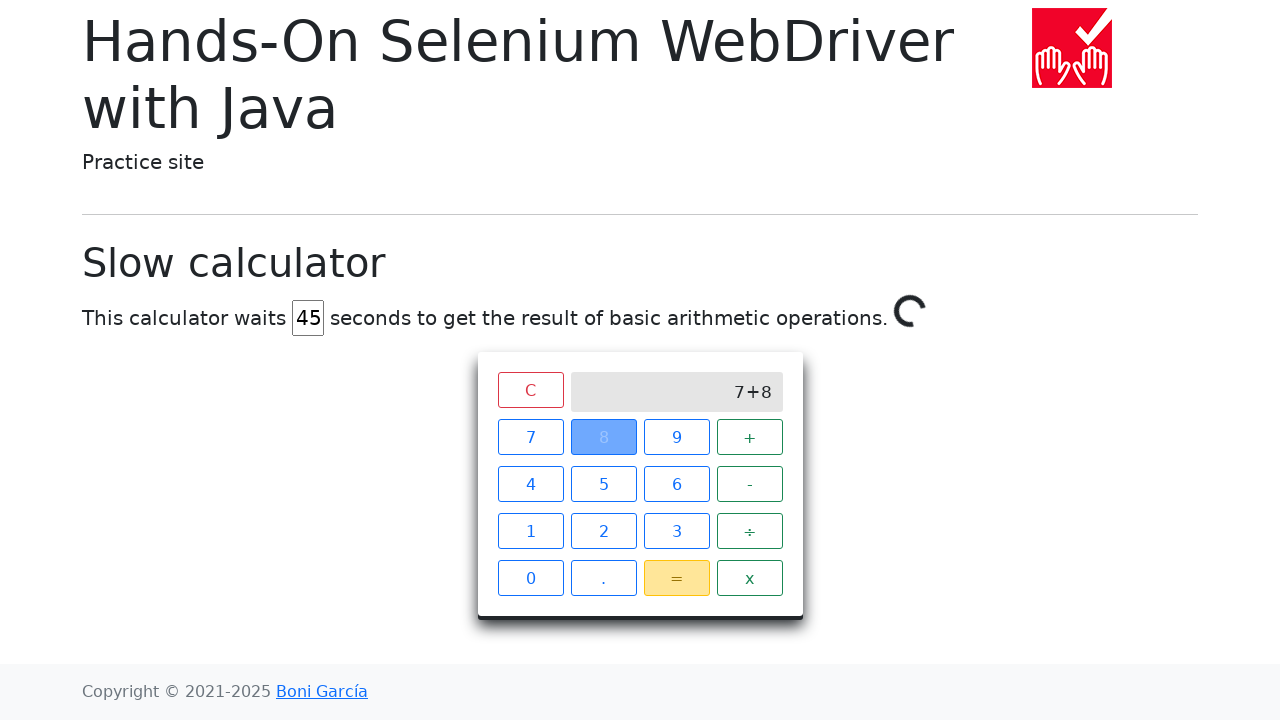

Calculator result loaded and verified as 15
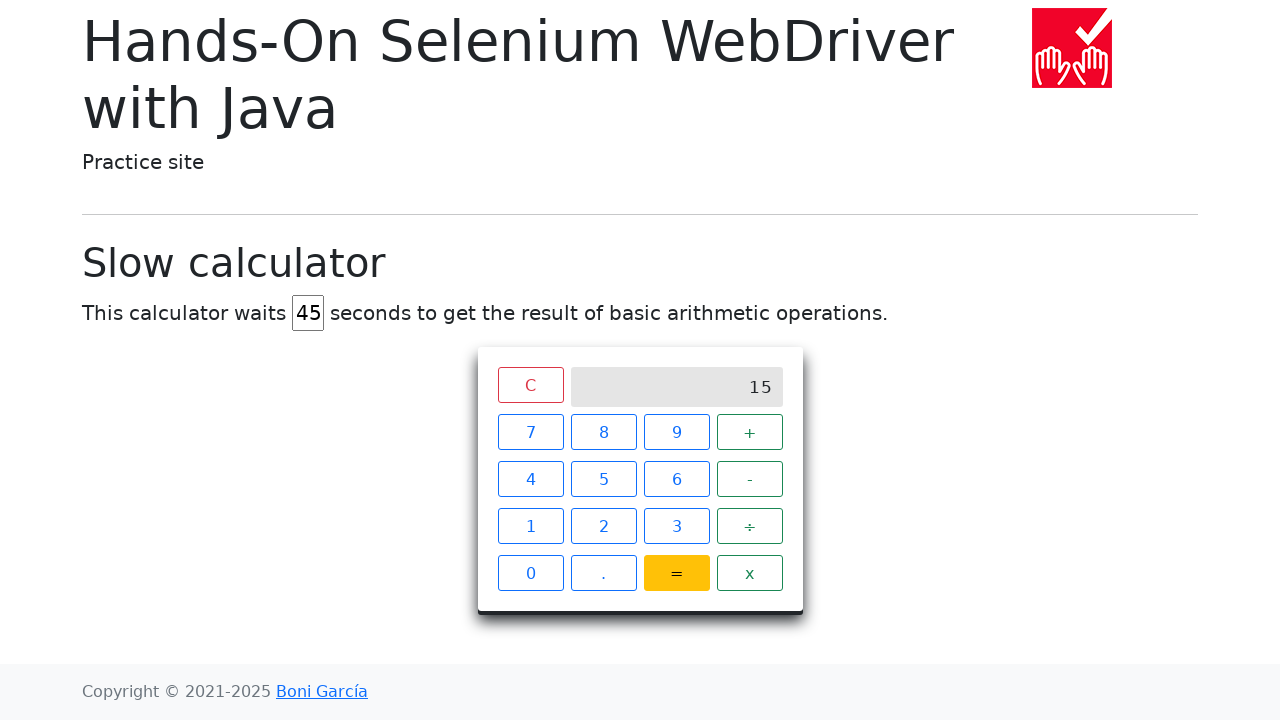

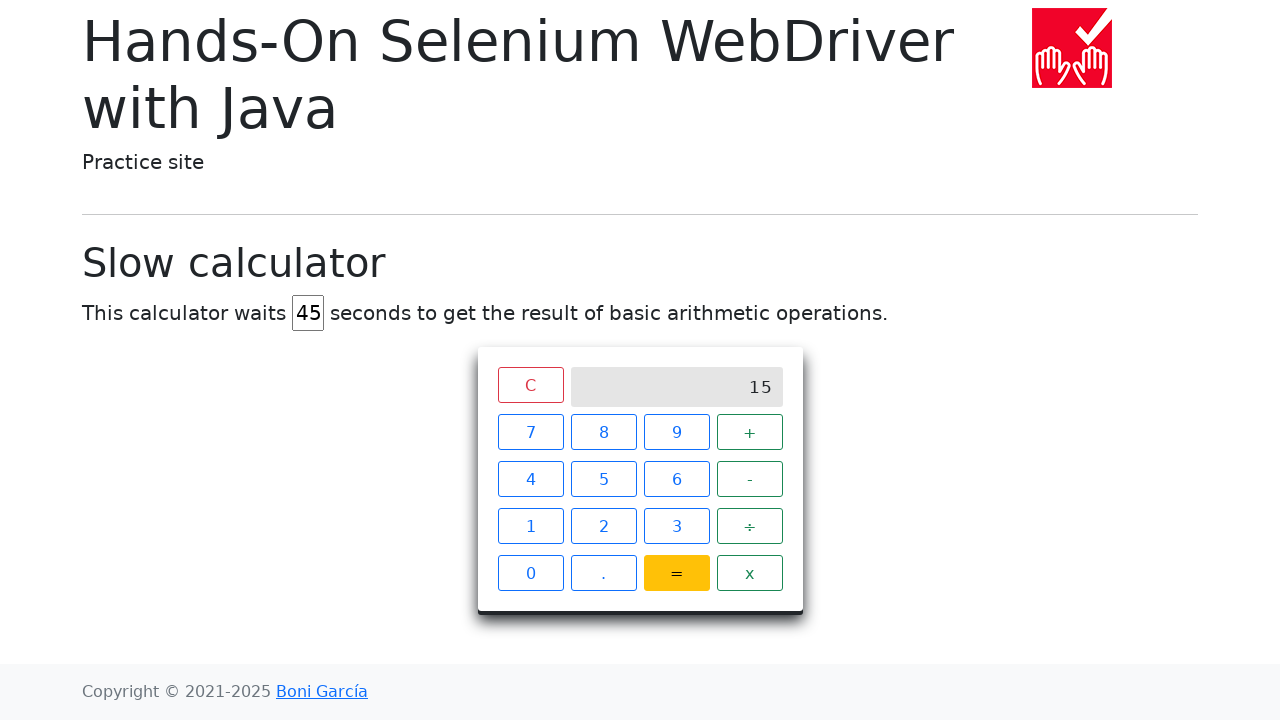